Tests JavaScript alert handling by clicking a button that triggers an alert, accepting the alert, and verifying the result message displayed on the page.

Starting URL: http://the-internet.herokuapp.com/javascript_alerts

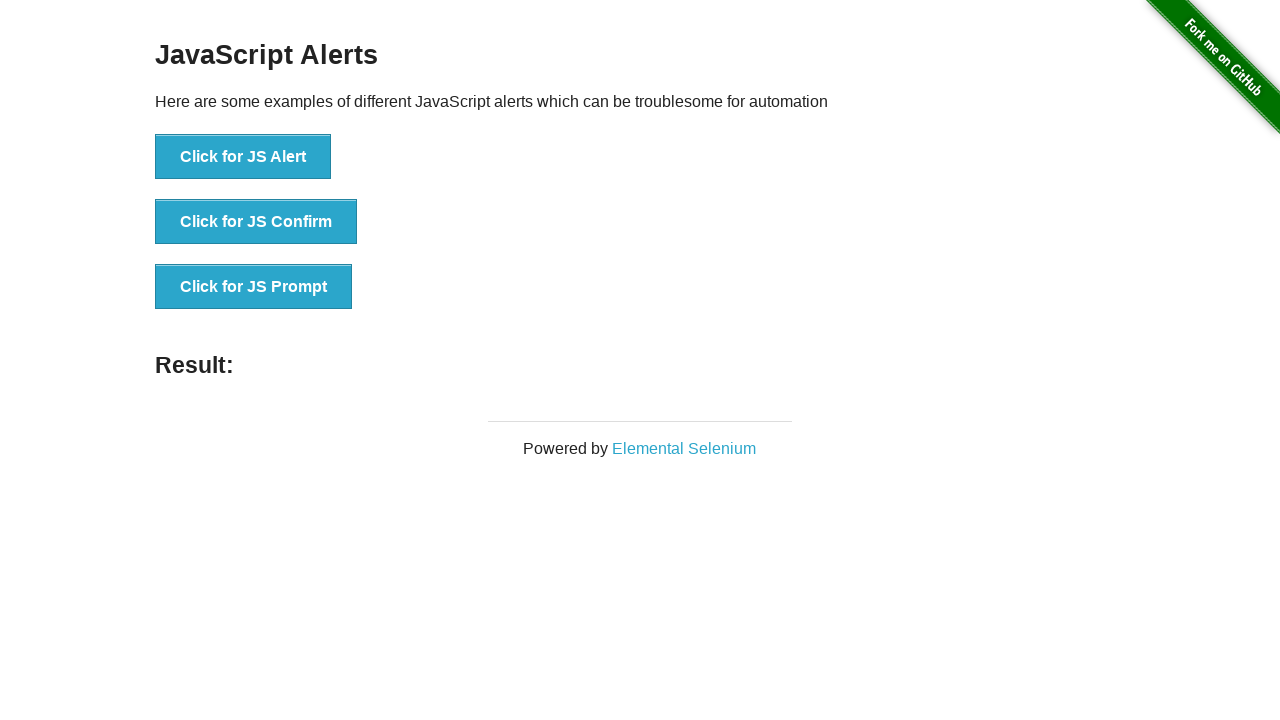

Clicked the first button to trigger JavaScript alert at (243, 157) on ul > li:nth-child(1) > button
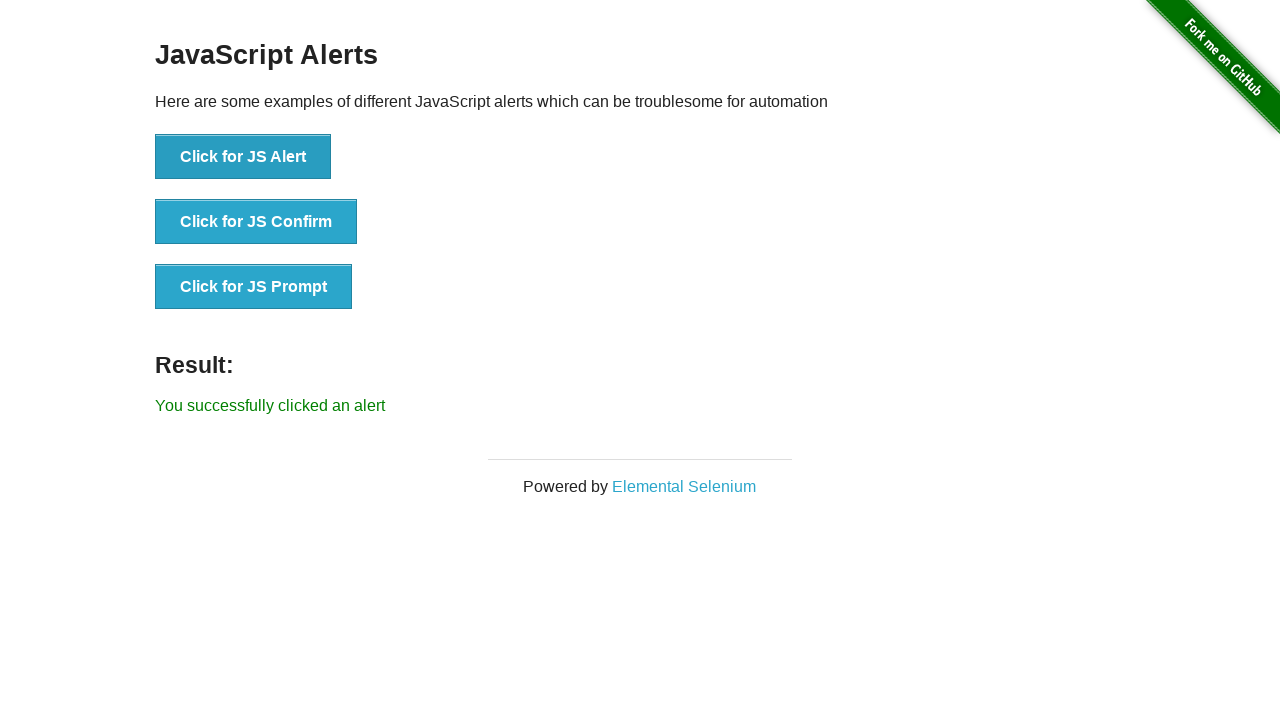

Set up dialog handler to accept alerts
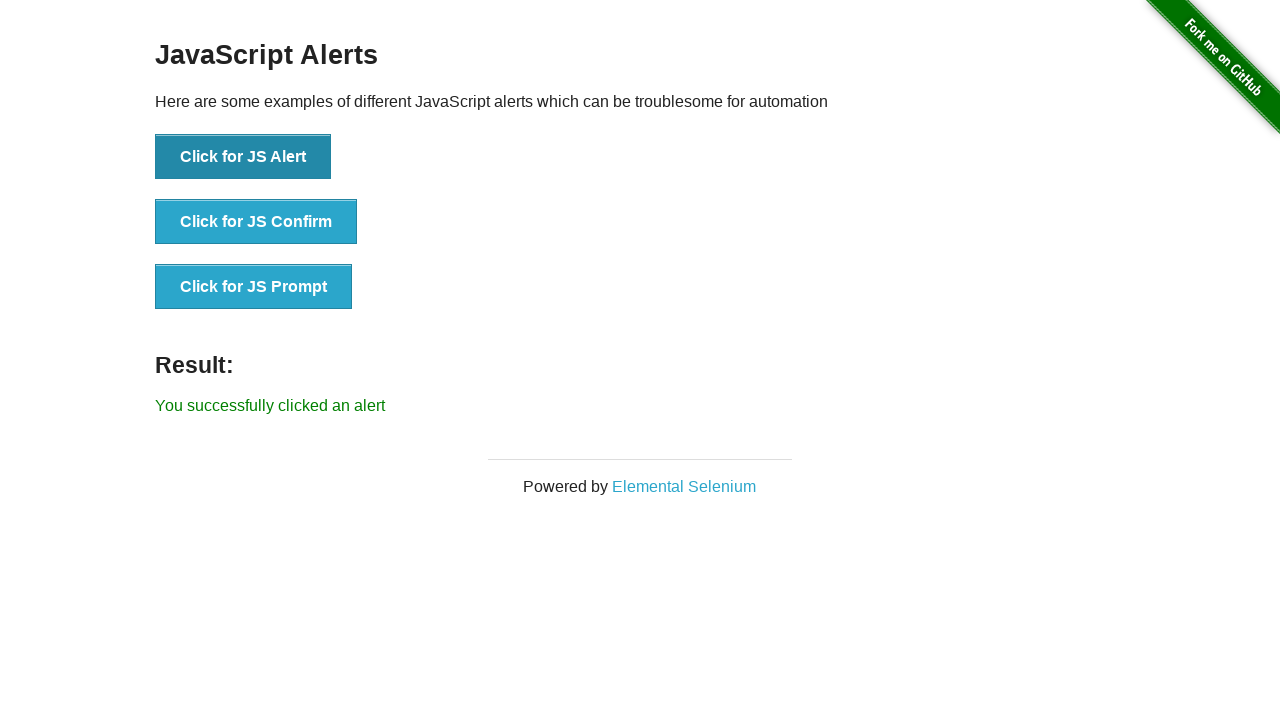

Result message element appeared on page
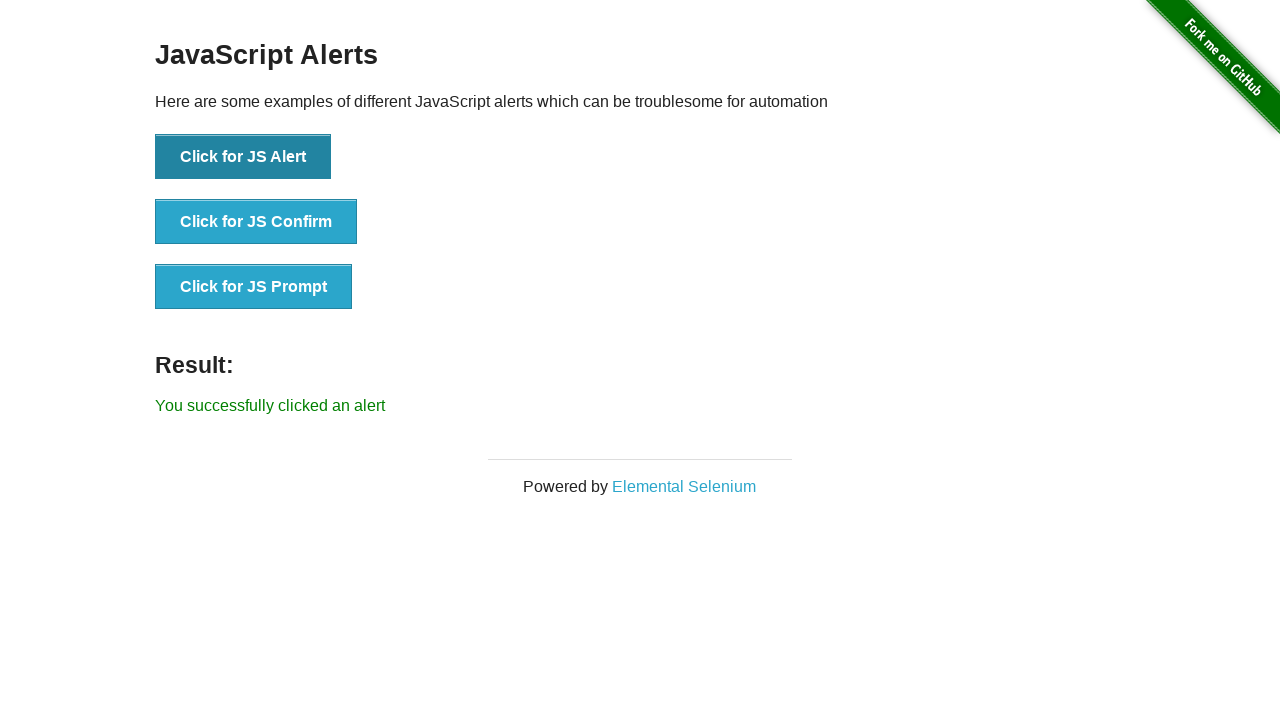

Retrieved result message text content
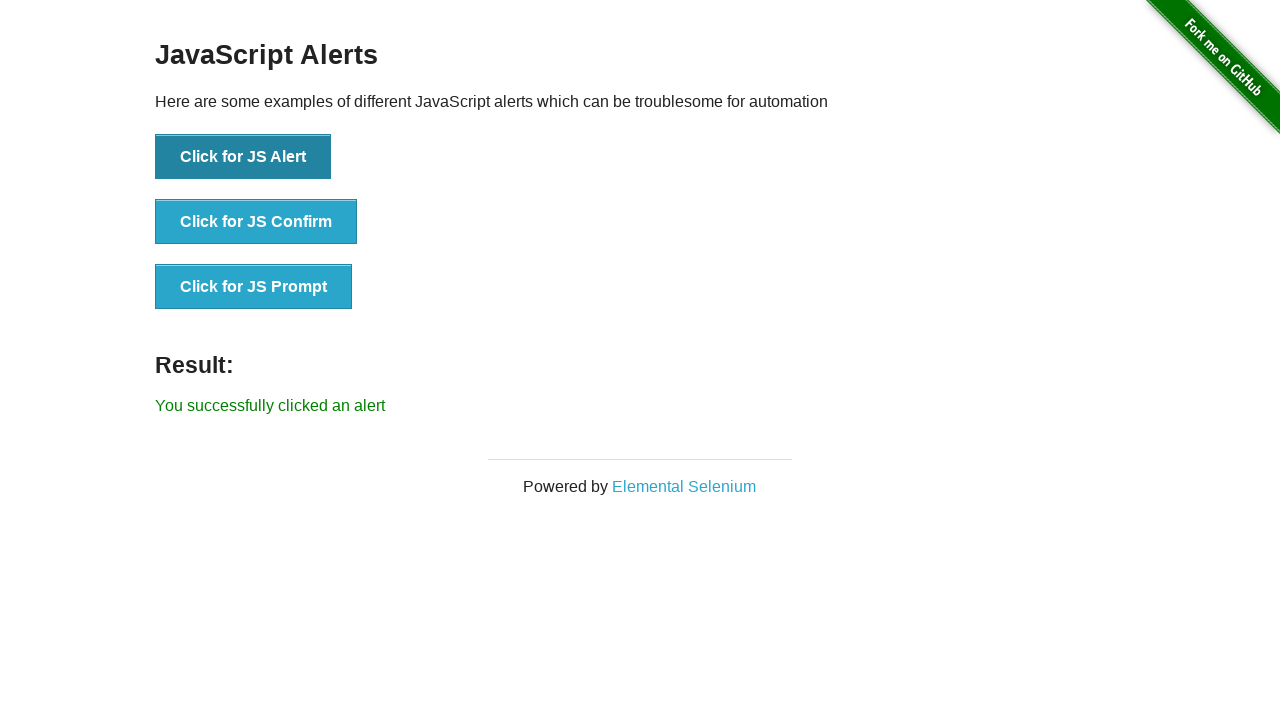

Verified result message matches expected text: 'You successfully clicked an alert'
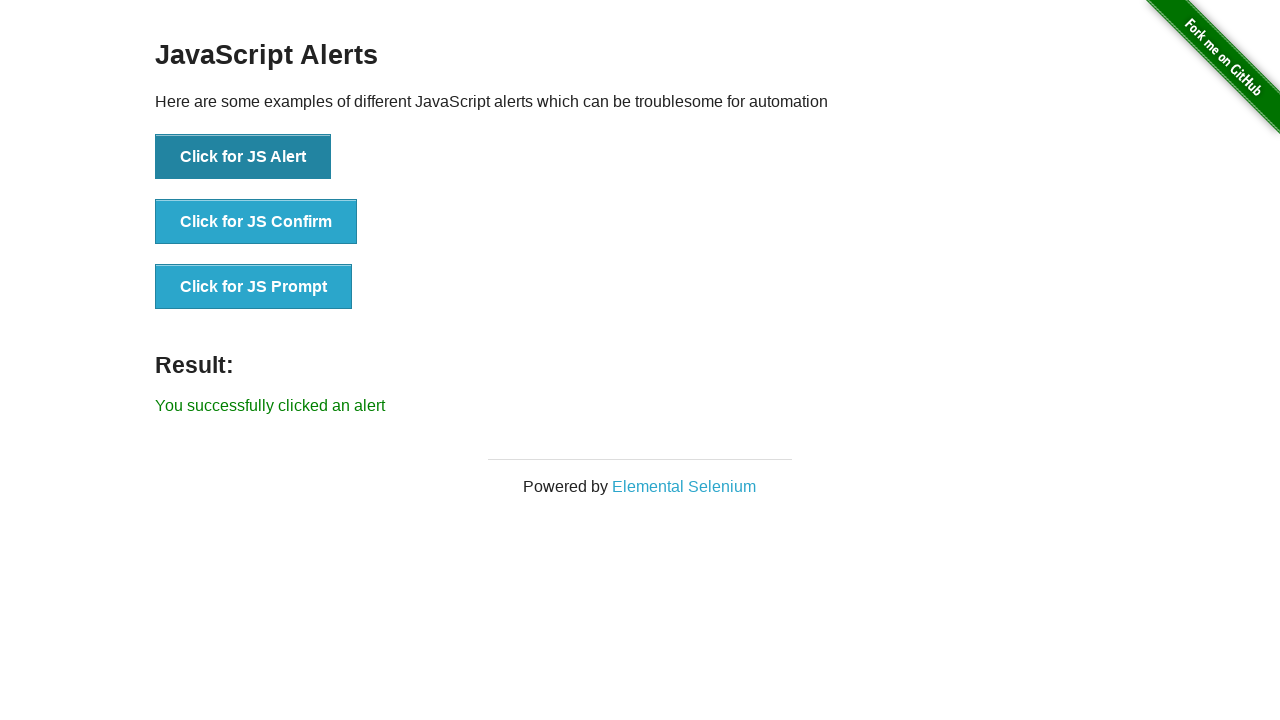

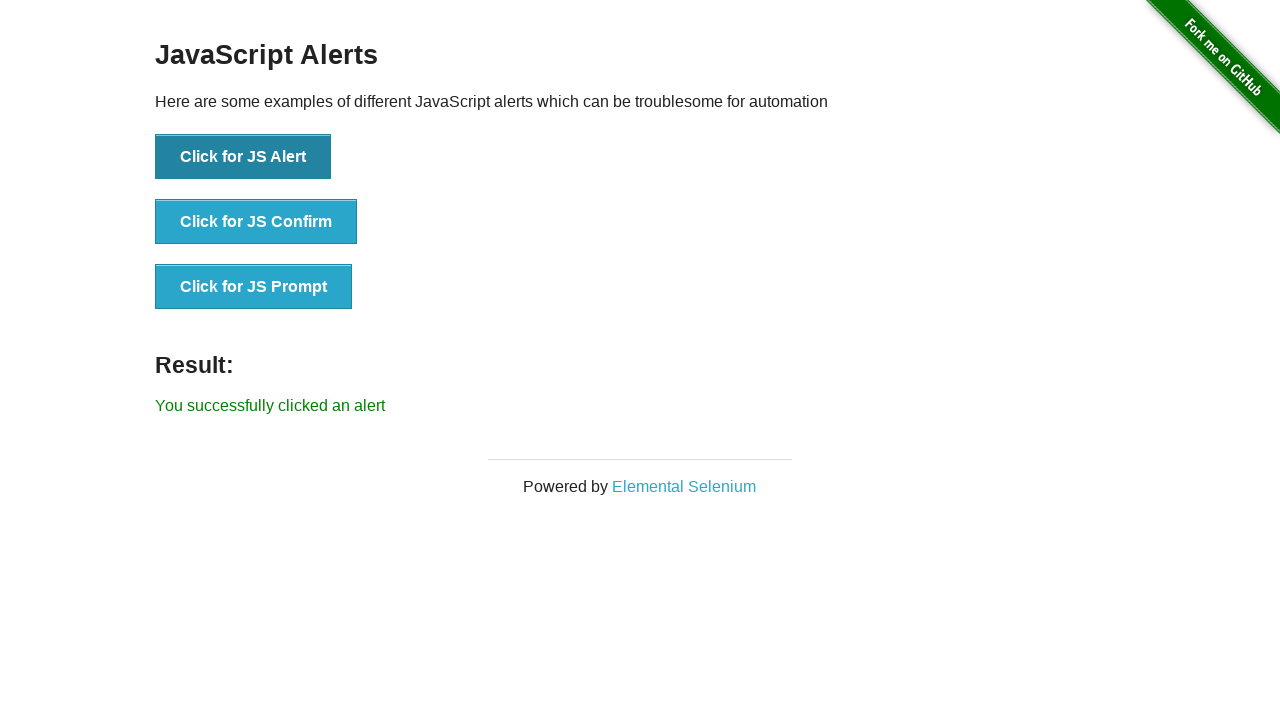